Launches the JD.com e-commerce website and verifies the page loads successfully

Starting URL: http://www.jd.com

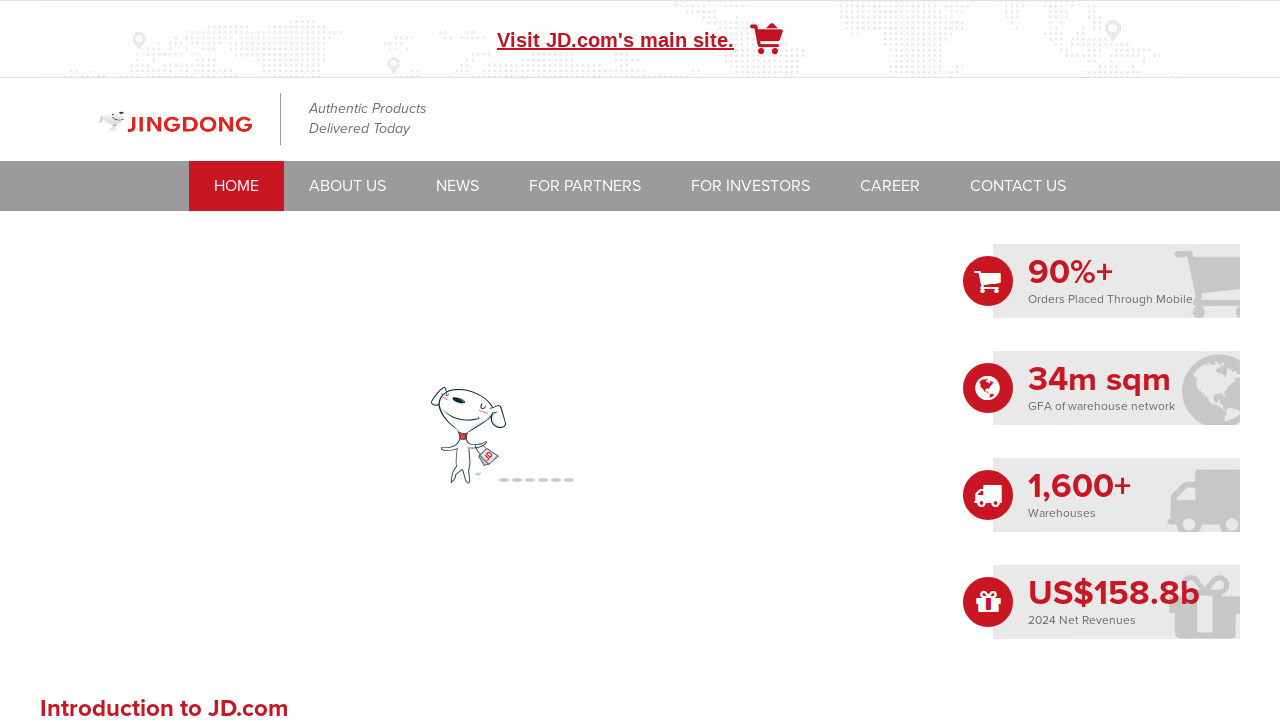

Waited for page DOM to load completely on JD.com
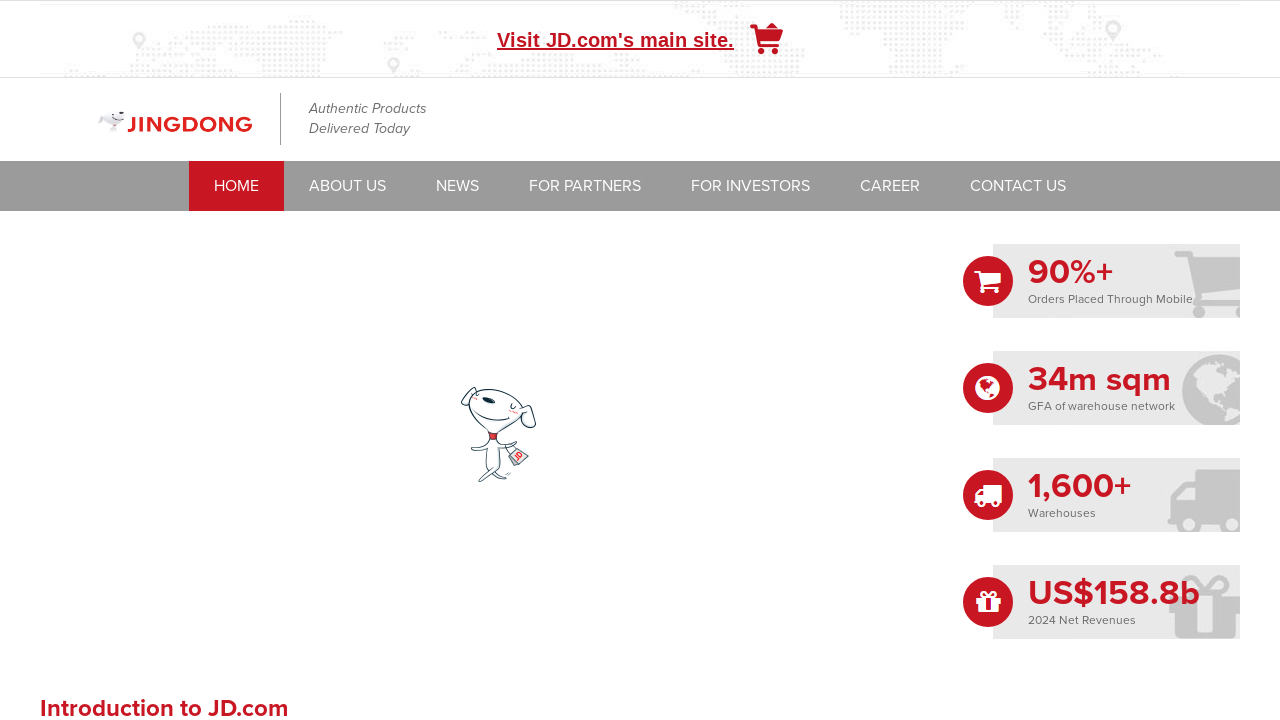

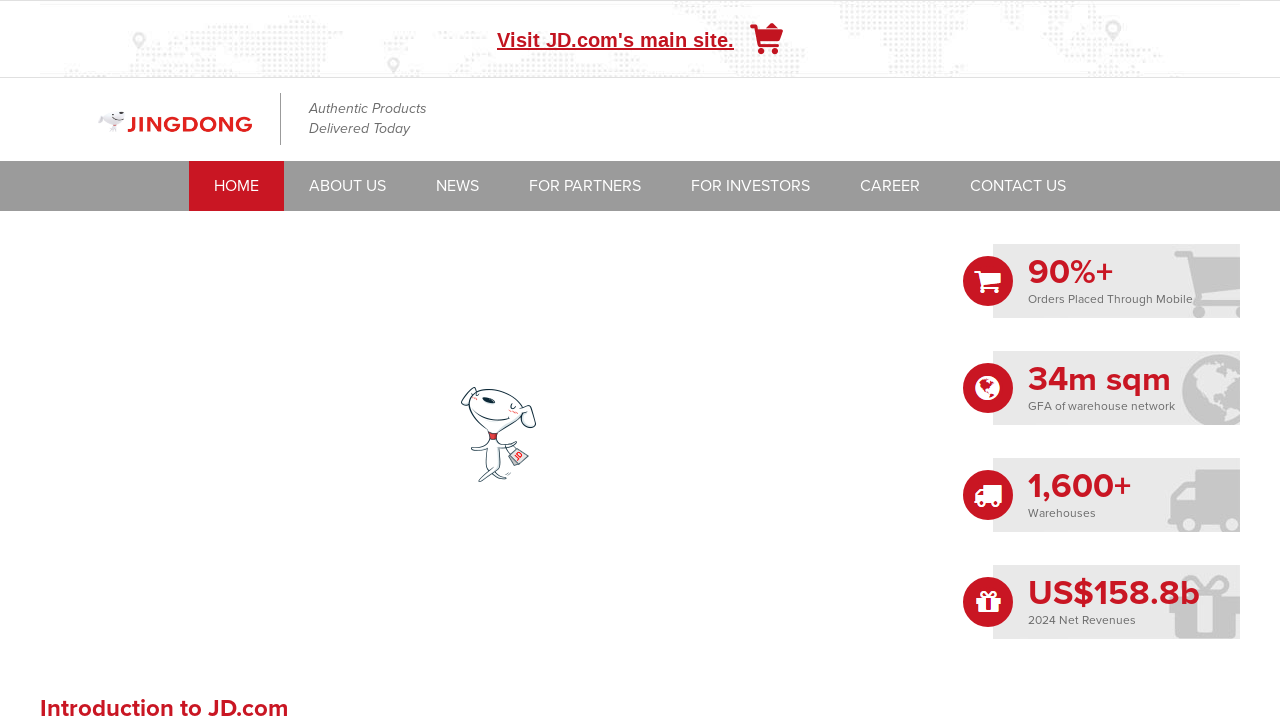